Tests navigating to a product detail page by clicking on a product image in the carousel

Starting URL: https://pizzeria.skillbox.cc/

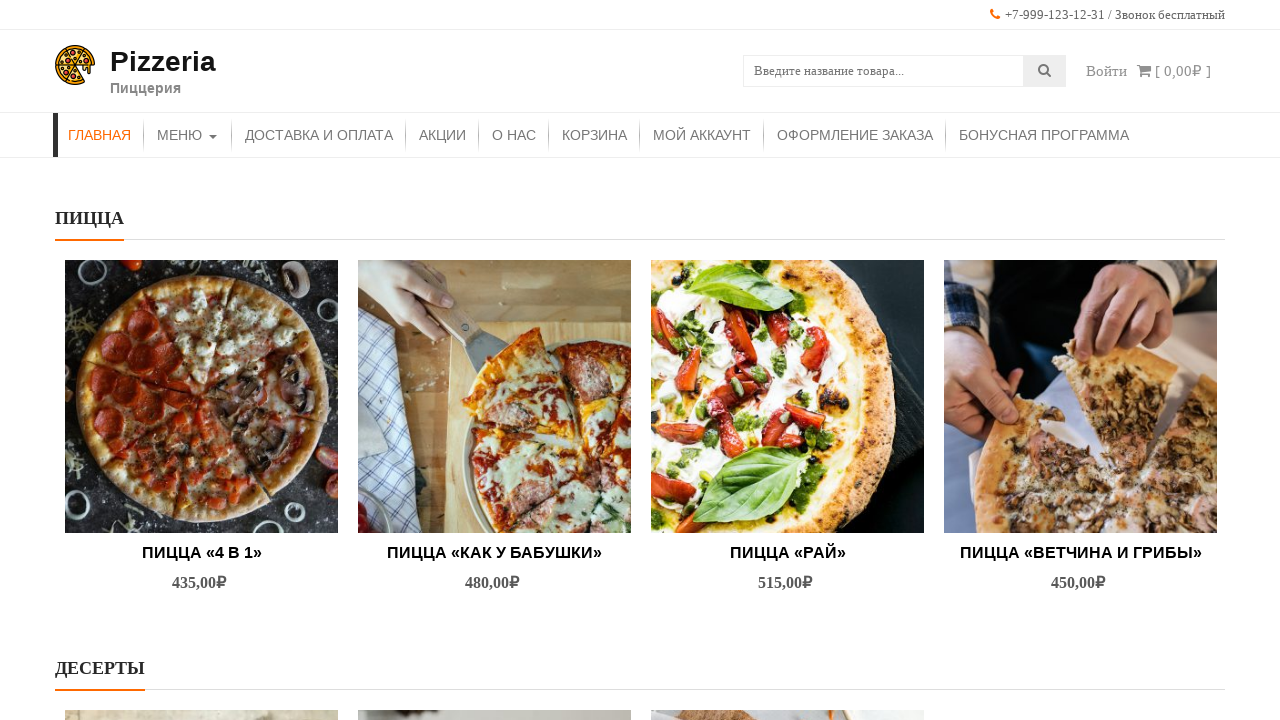

Waited for product image in carousel to be visible
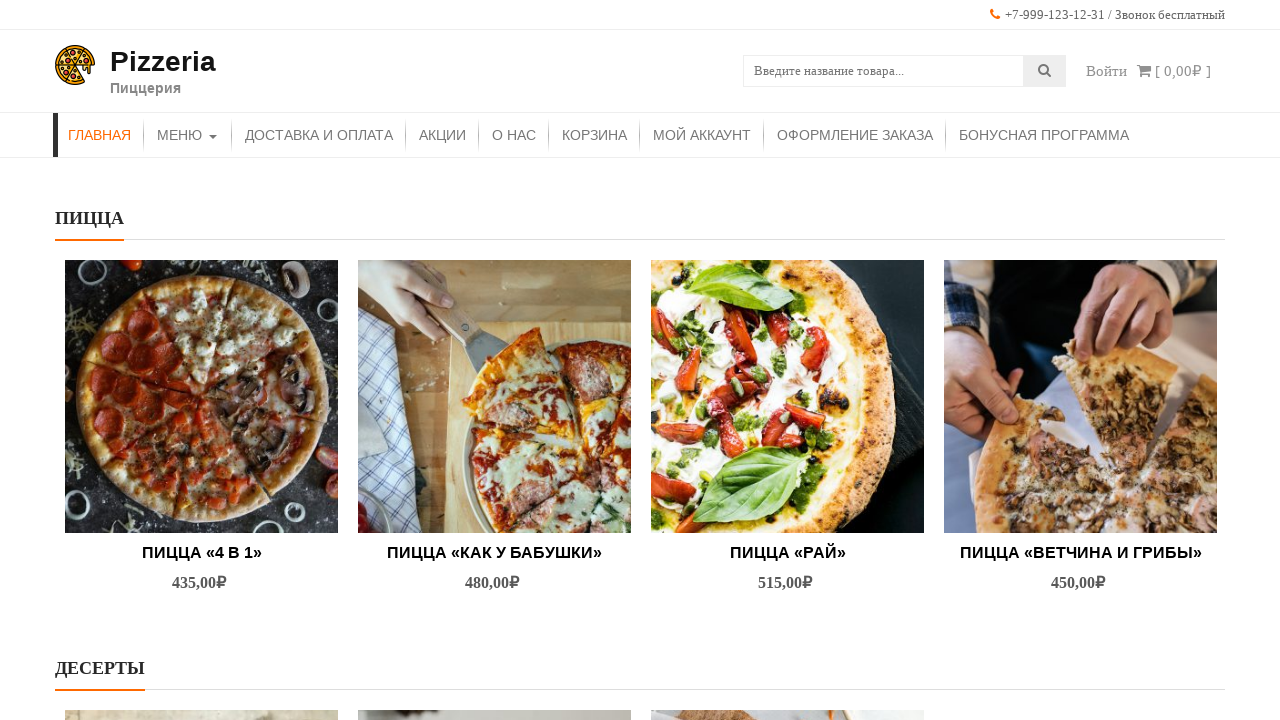

Clicked on product image in carousel to navigate to product detail page at (494, 396) on (//img[@src='http://pizzeria.skillbox.cc/wp-content/uploads/2021/10/pexels-kater
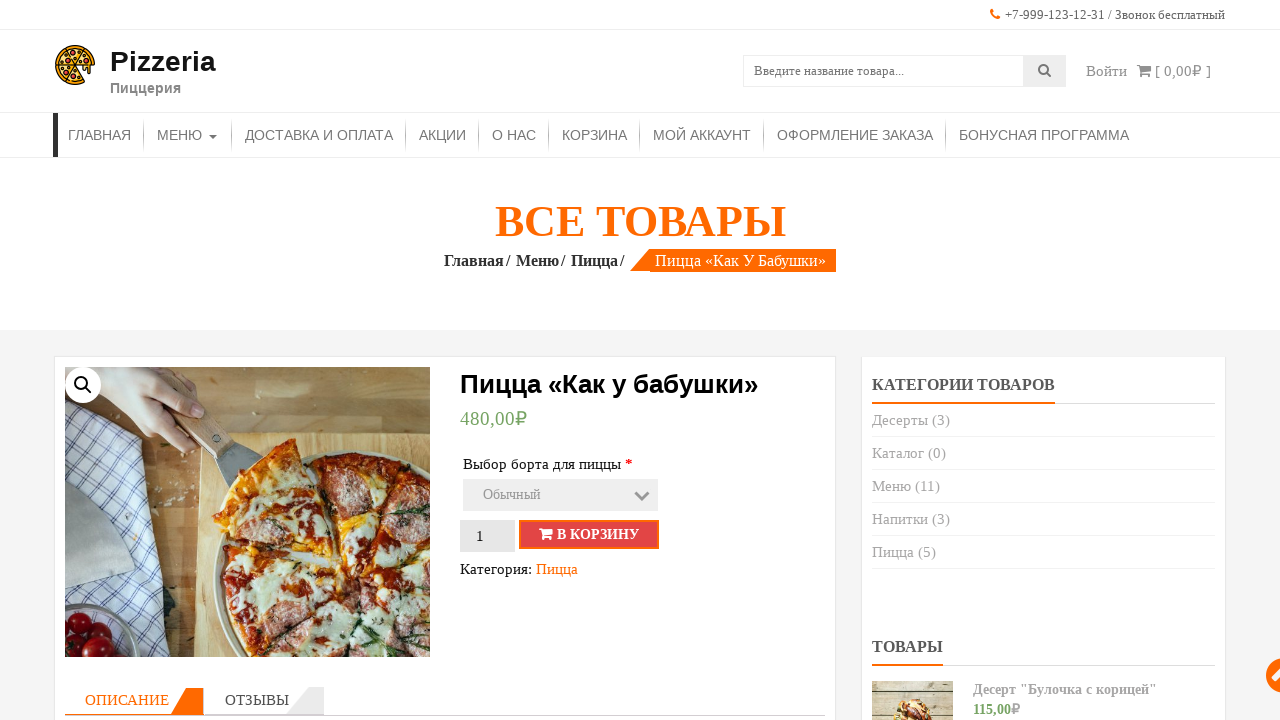

Product detail page fully loaded
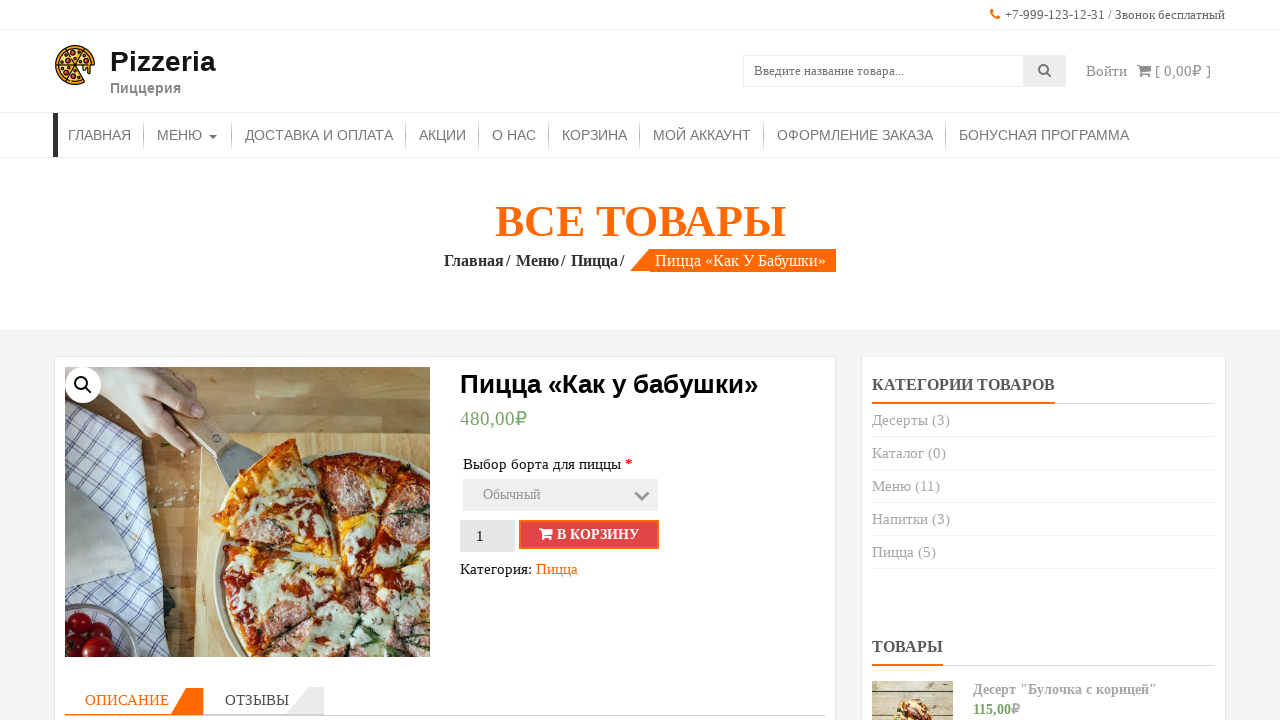

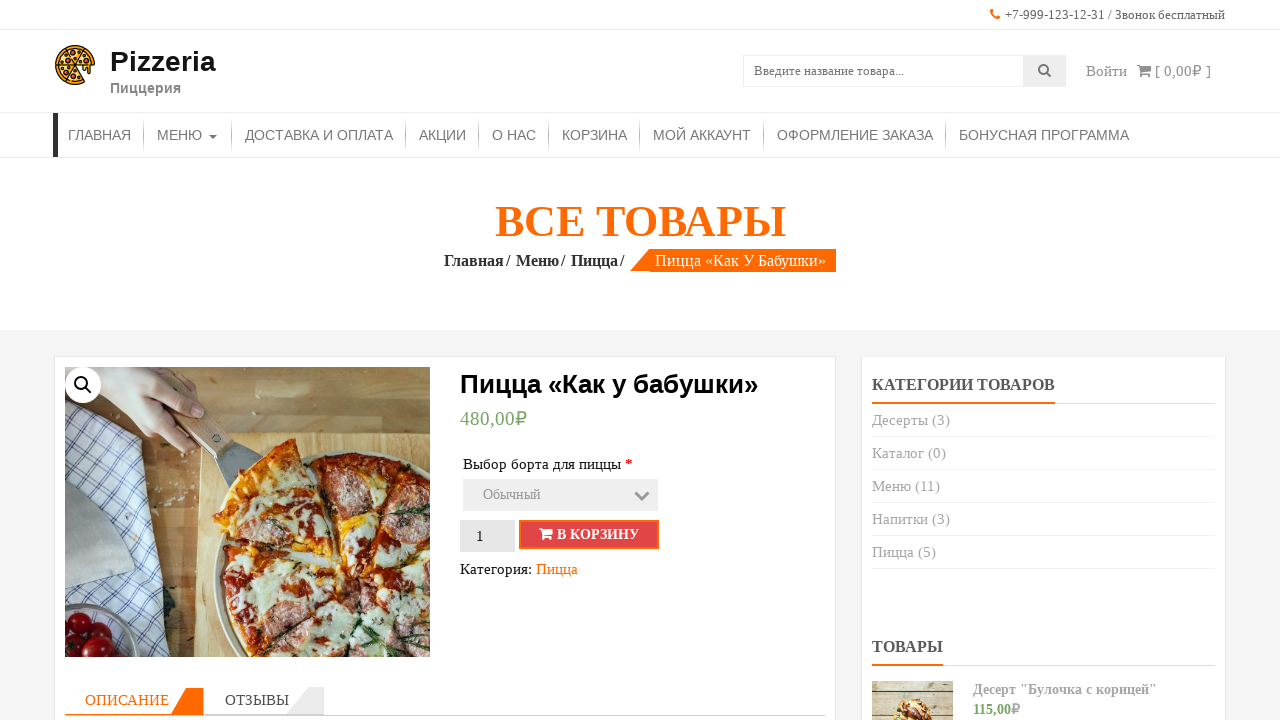